Tests that new todo items are appended to the bottom of the list and the counter shows correct count

Starting URL: https://demo.playwright.dev/todomvc

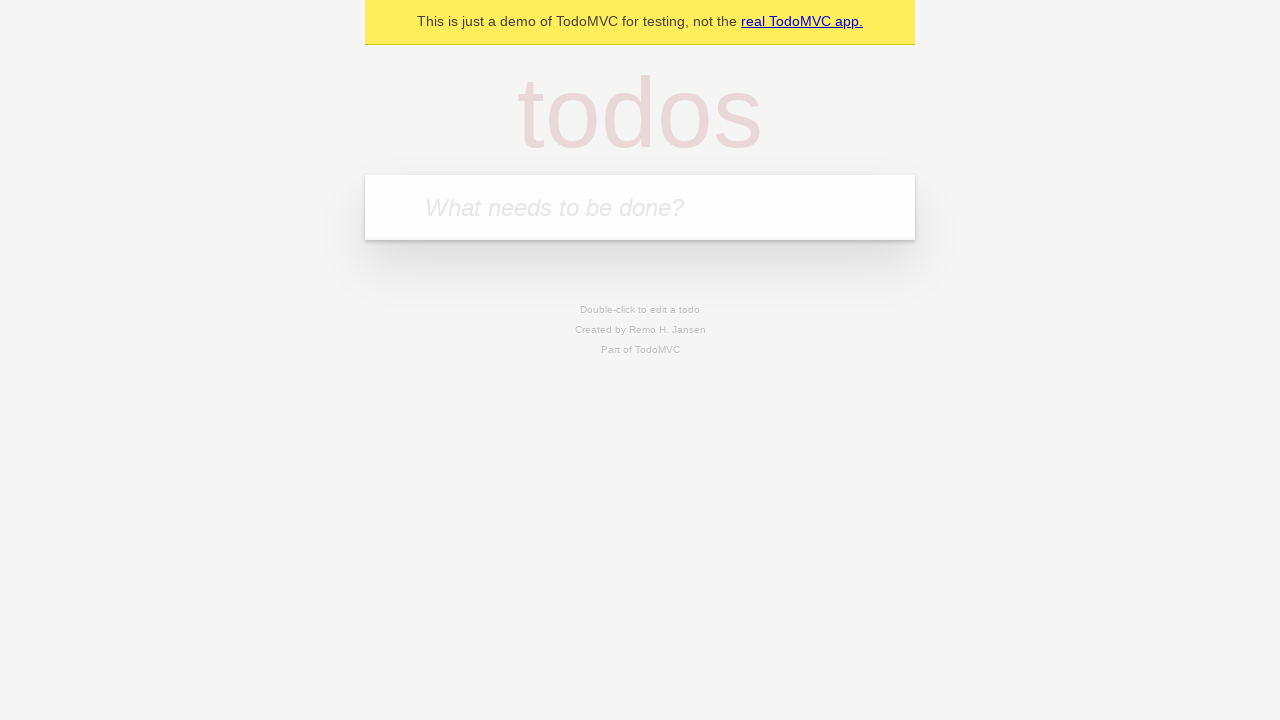

Filled input field with first todo item 'buy some cheese' on internal:attr=[placeholder="What needs to be done?"i]
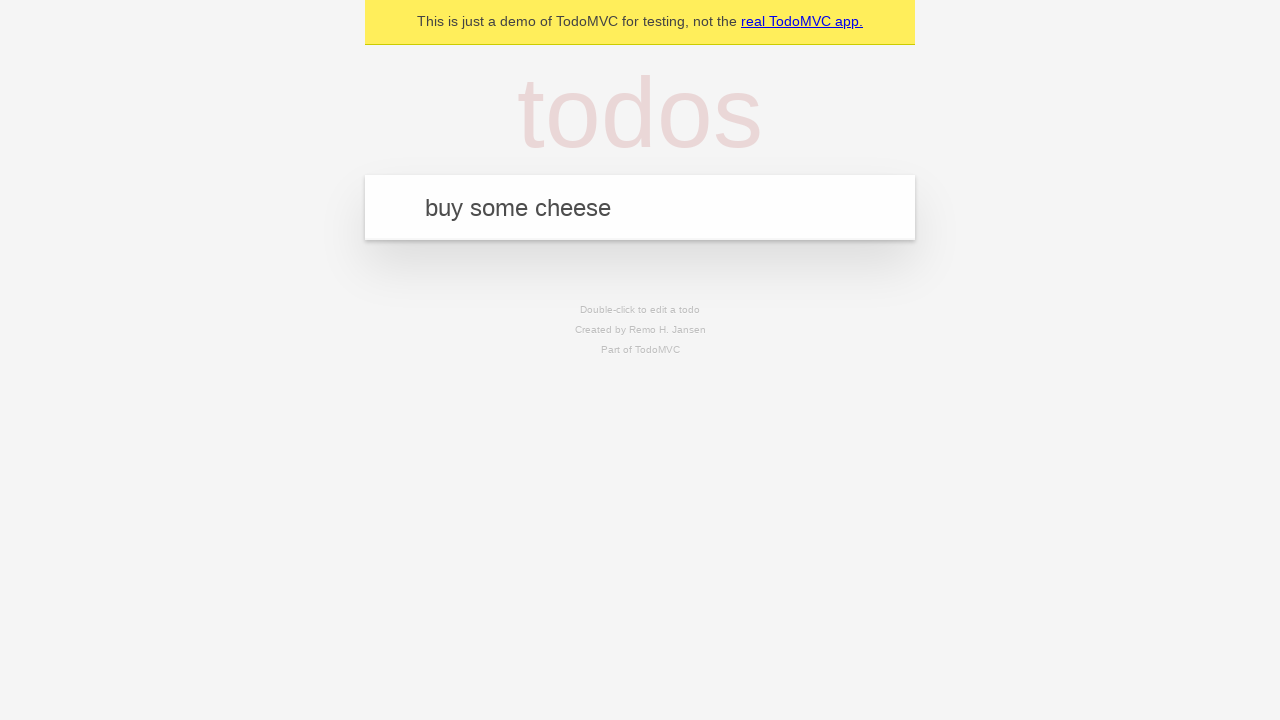

Pressed Enter to add first todo item on internal:attr=[placeholder="What needs to be done?"i]
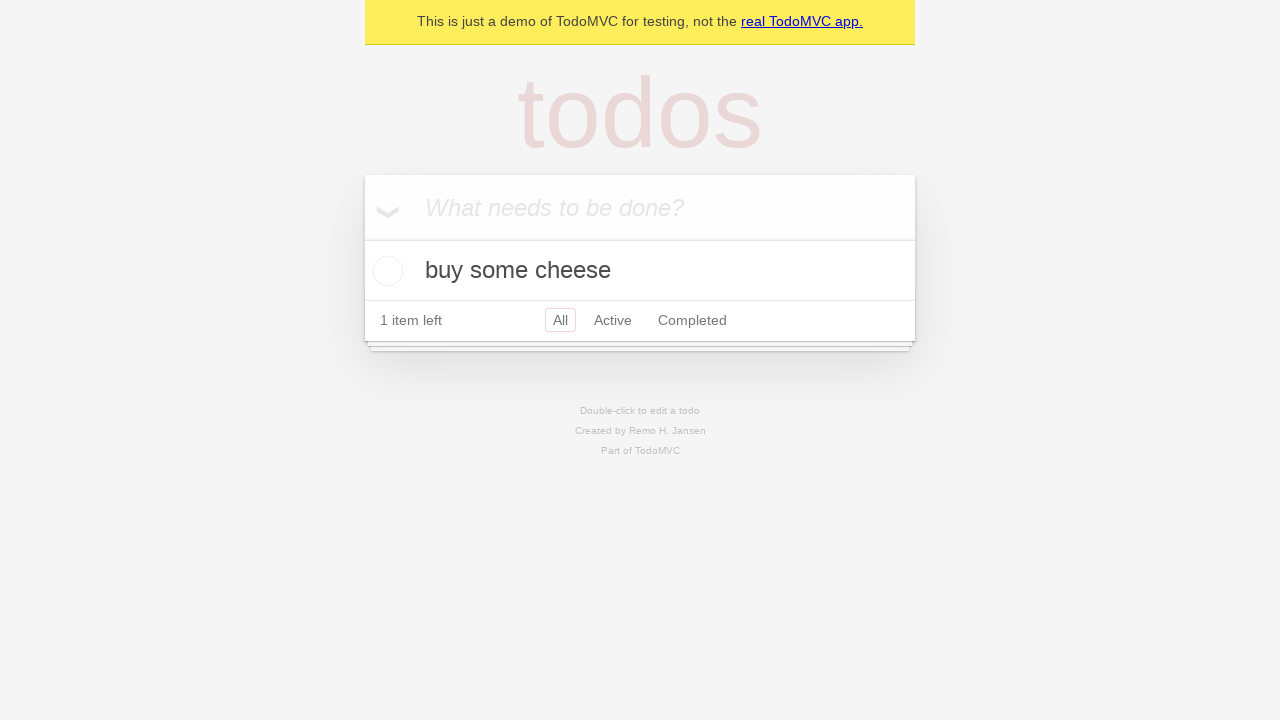

Filled input field with second todo item 'feed the cat' on internal:attr=[placeholder="What needs to be done?"i]
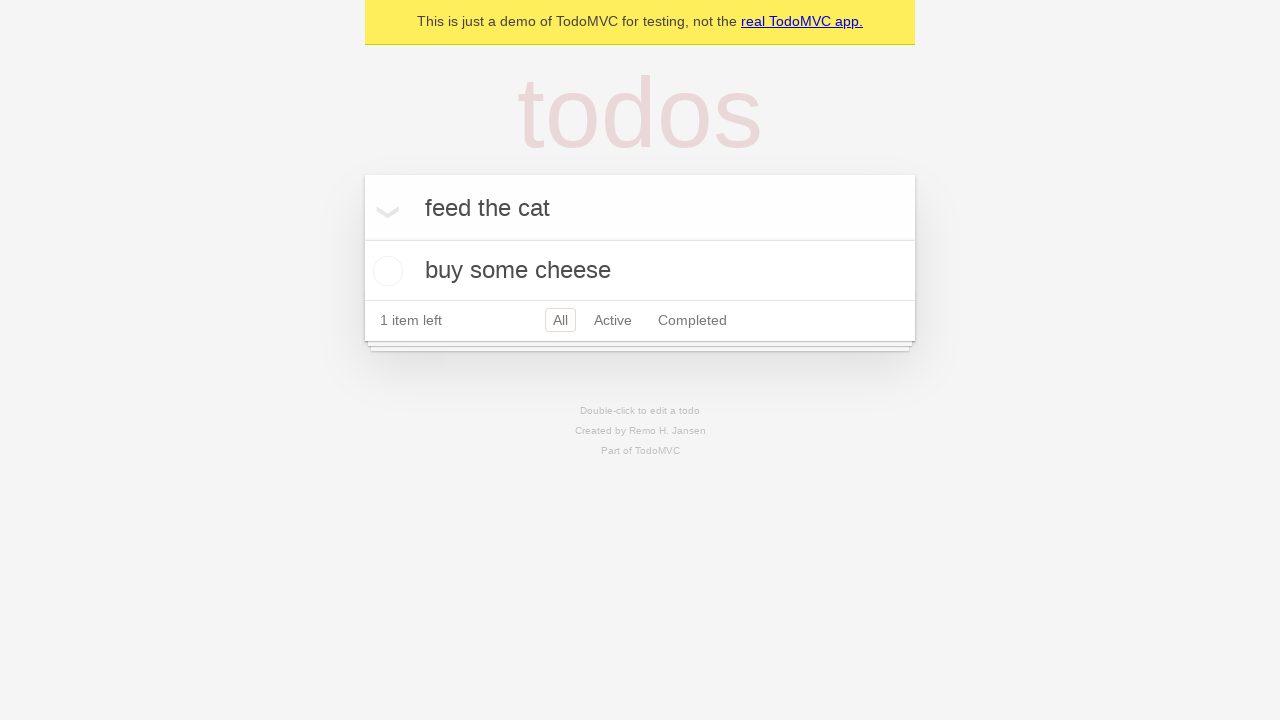

Pressed Enter to add second todo item on internal:attr=[placeholder="What needs to be done?"i]
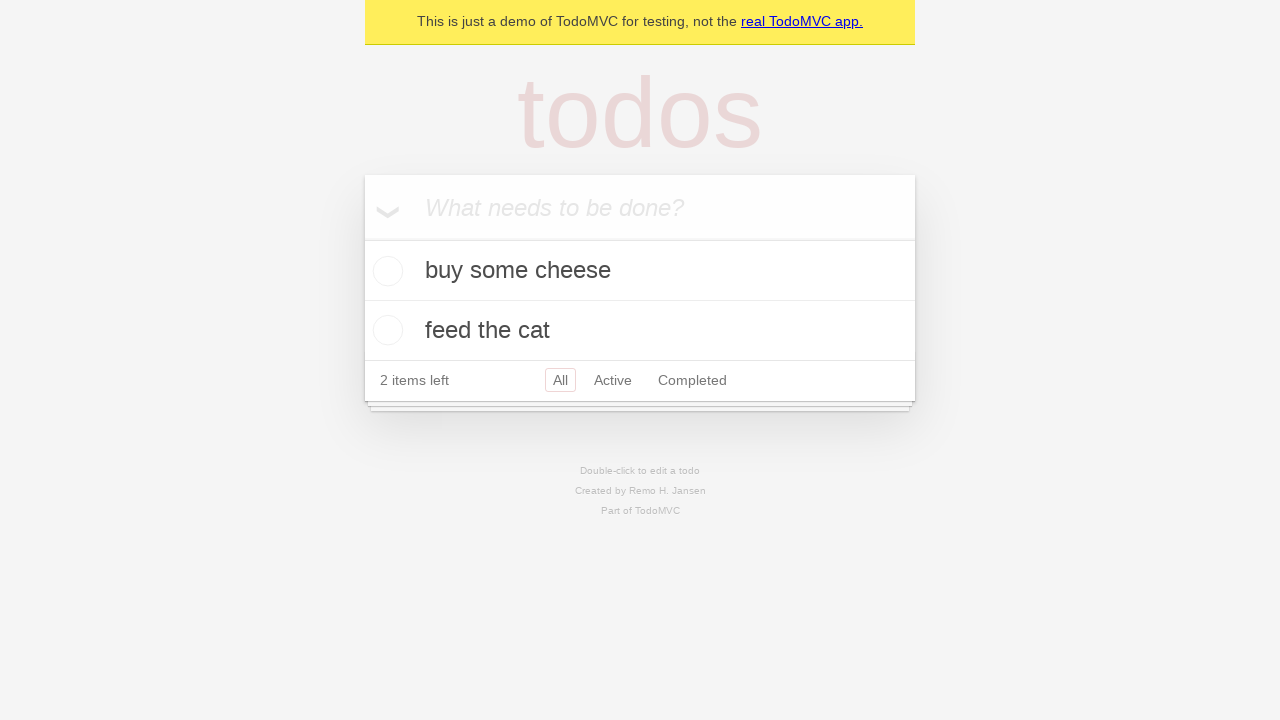

Filled input field with third todo item 'book a doctors appointment' on internal:attr=[placeholder="What needs to be done?"i]
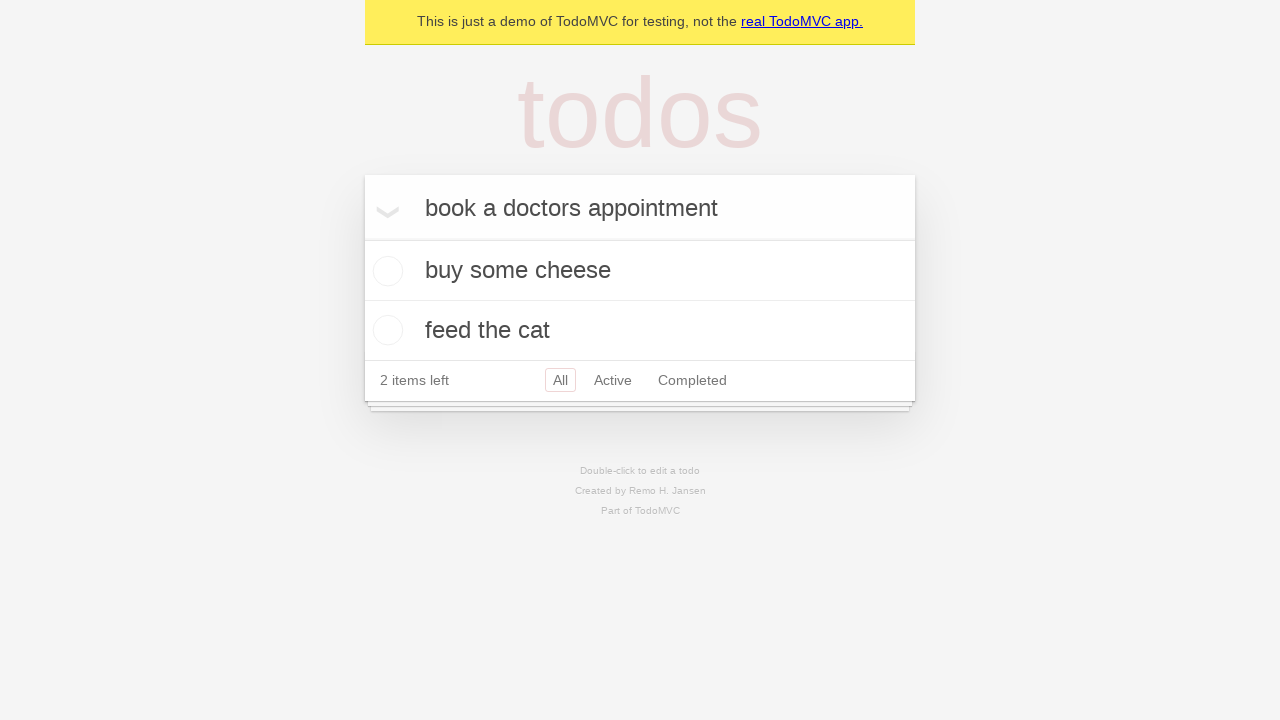

Pressed Enter to add third todo item on internal:attr=[placeholder="What needs to be done?"i]
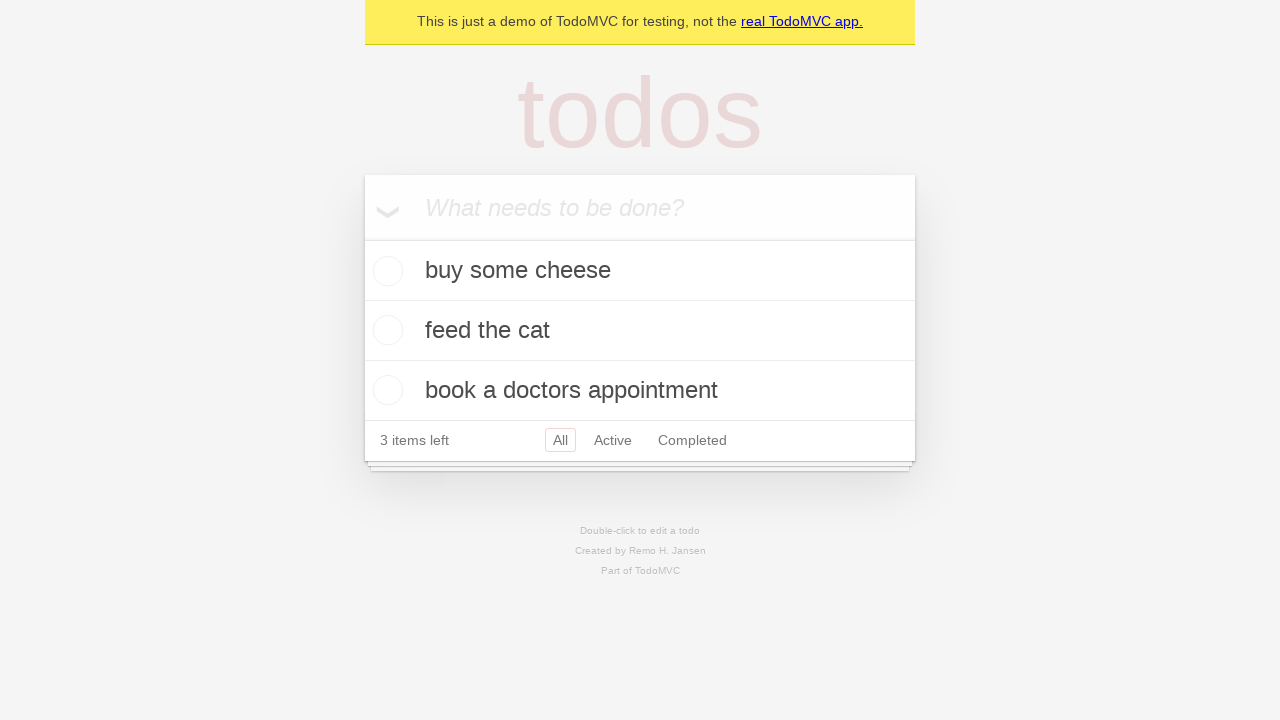

Todo counter element loaded
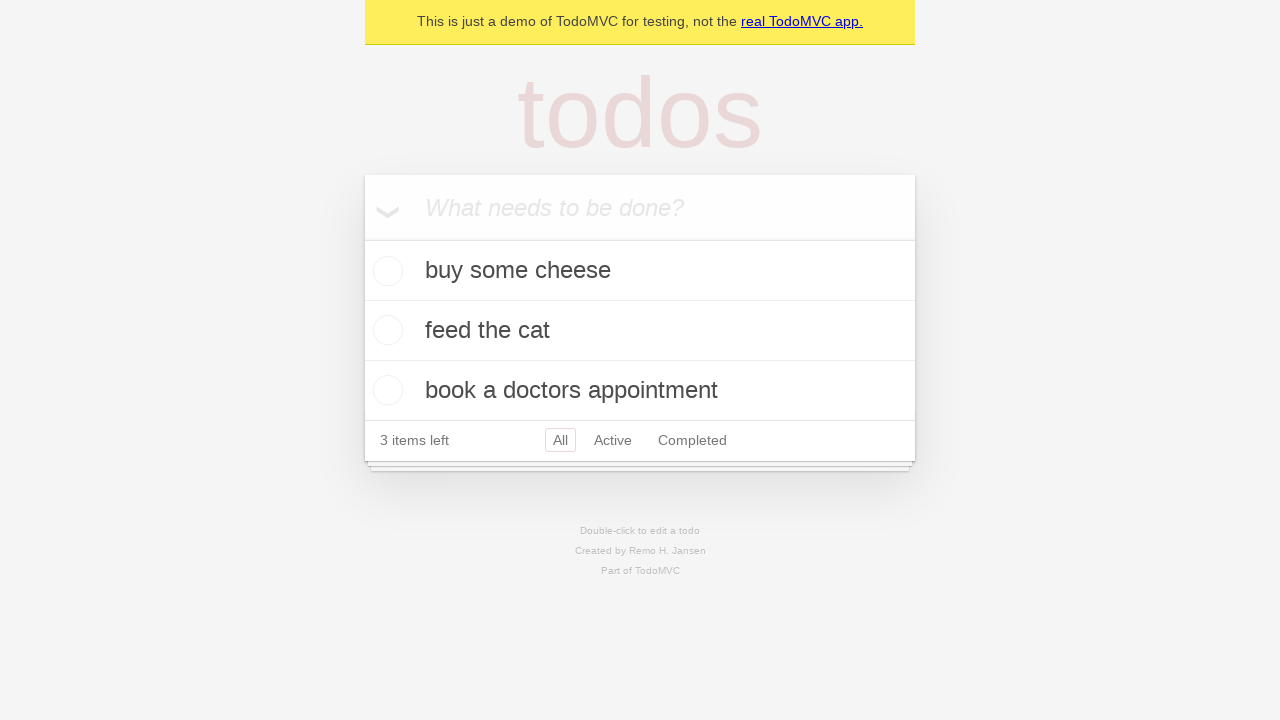

Verified counter displays '3 items left' - all items appended to bottom of list
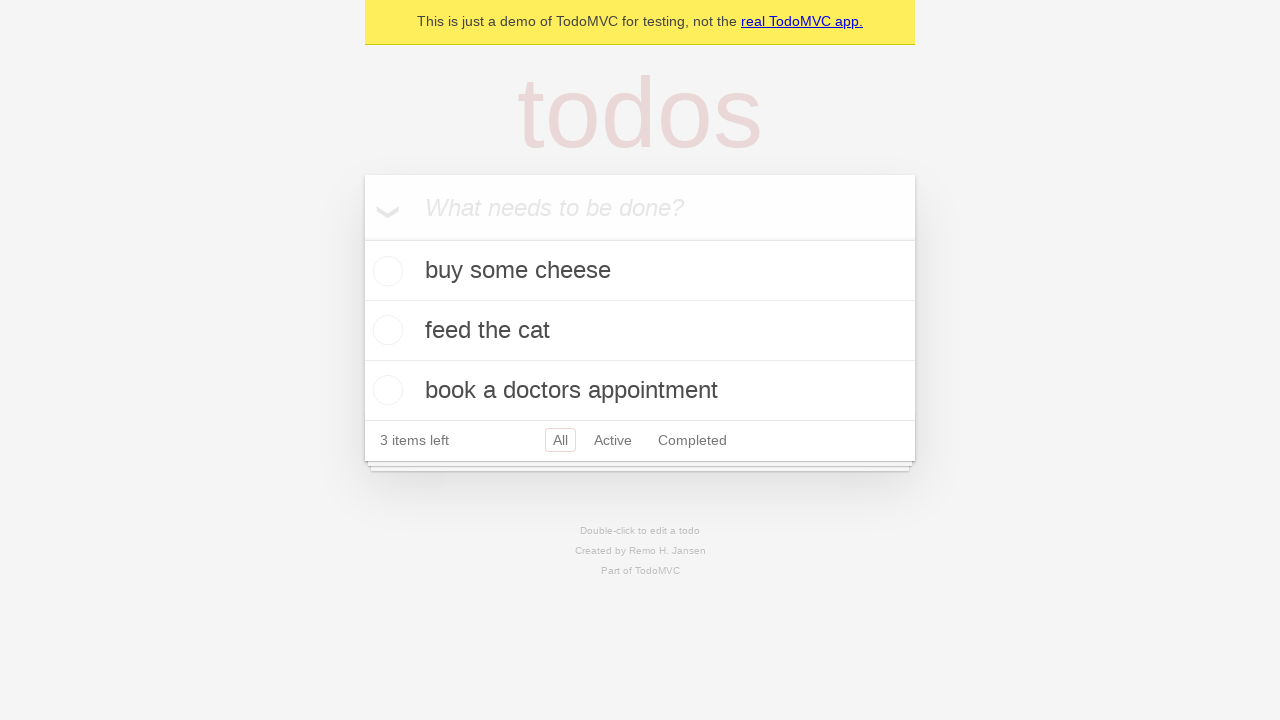

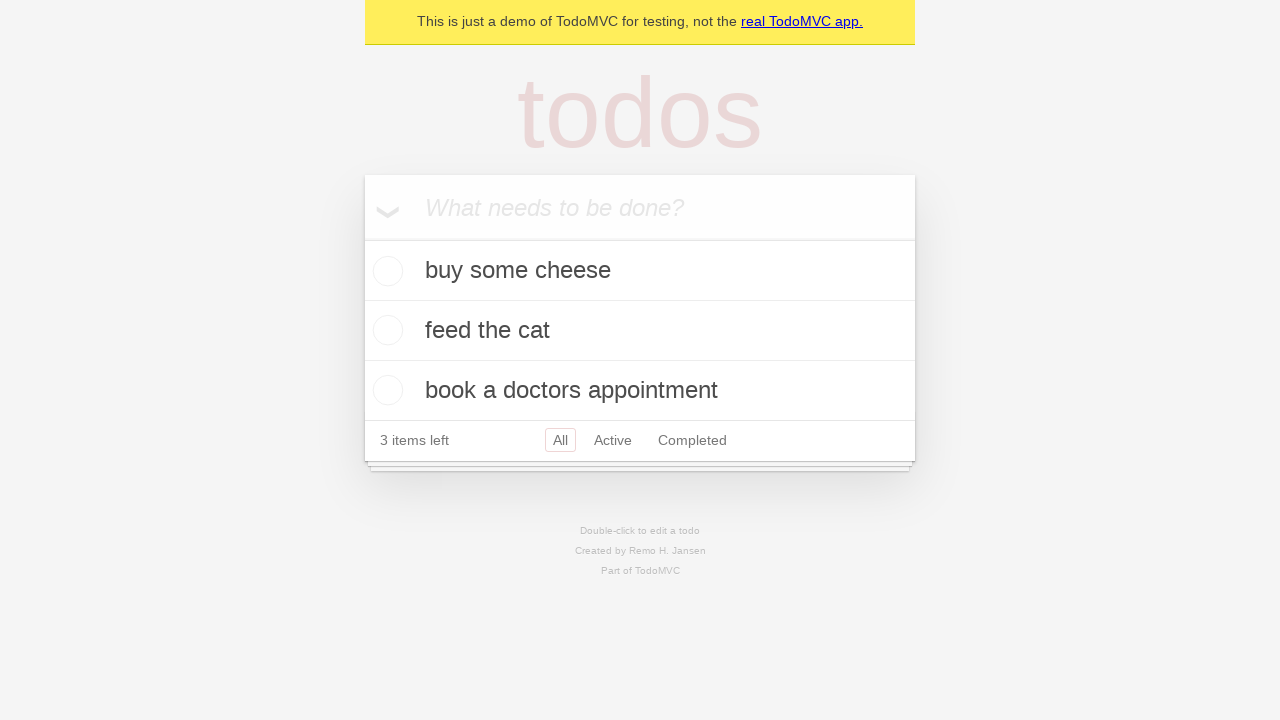